Finds all elements with a specific class, gets their count, iterates through them to get text, and retrieves specific indexed elements

Starting URL: https://kristinek.github.io/site/examples/locators

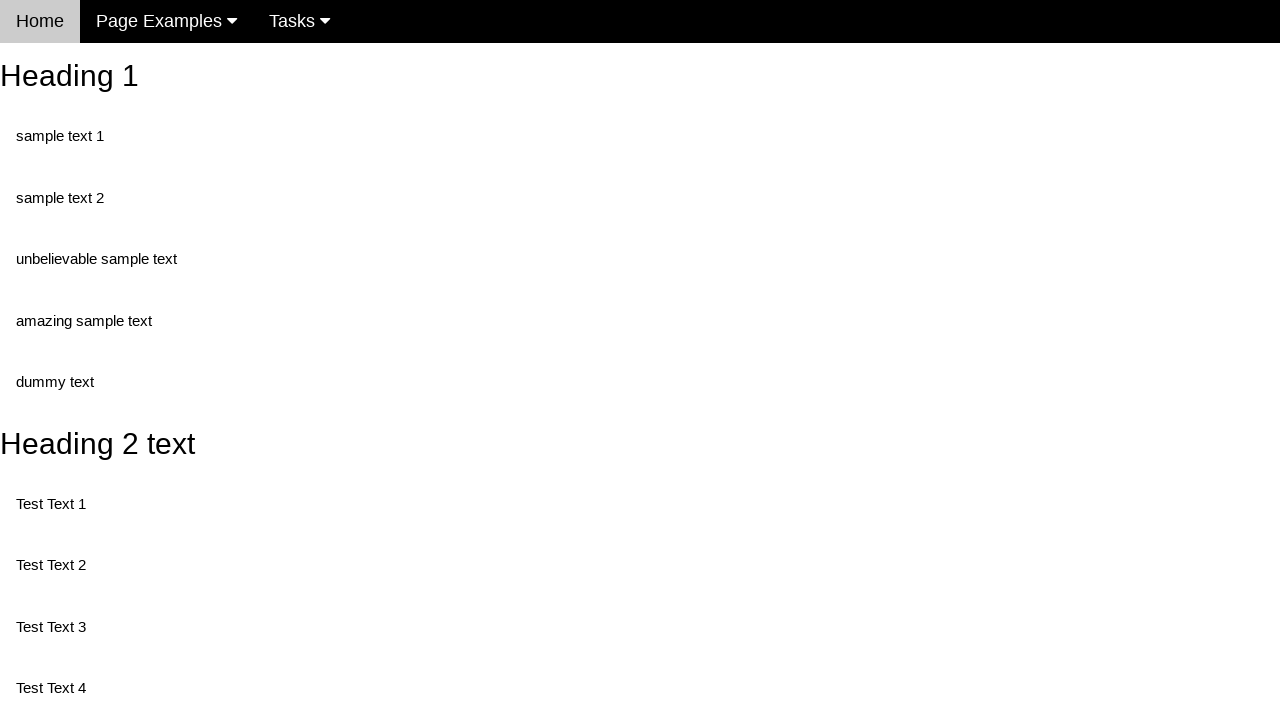

Navigated to locators example page
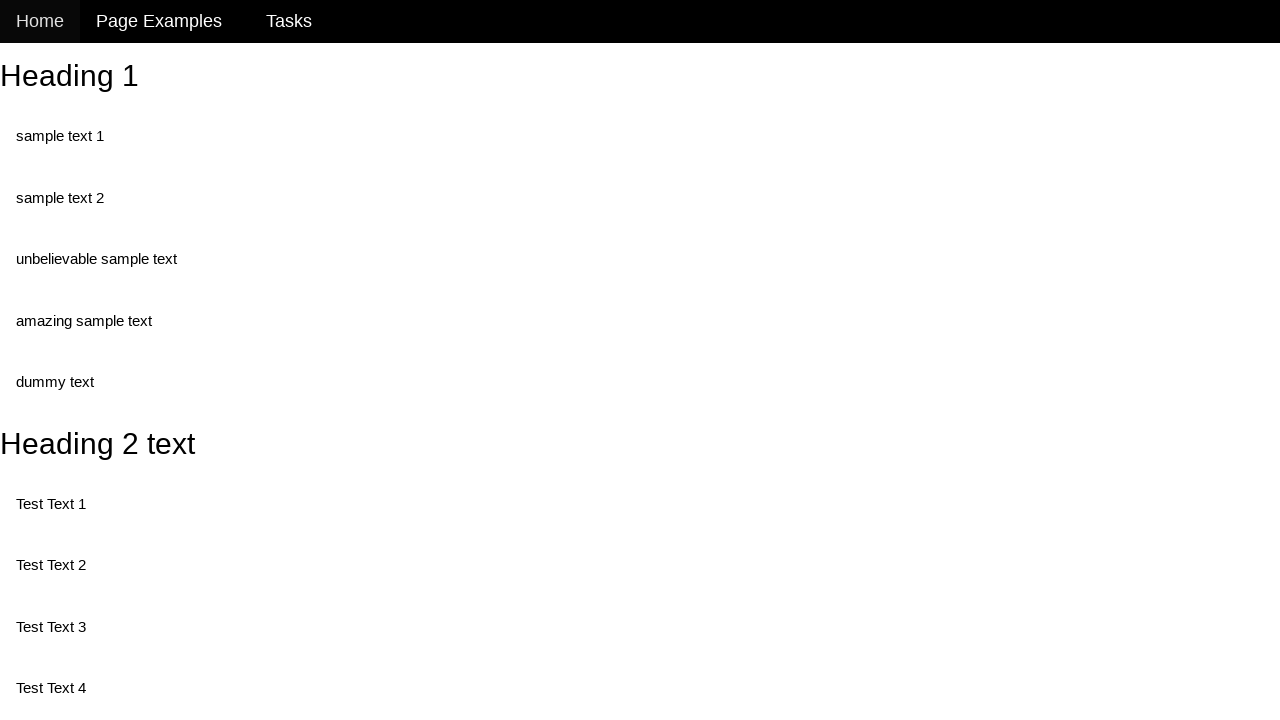

Retrieved count of elements with ID 'headingasdga' (invalid selector)
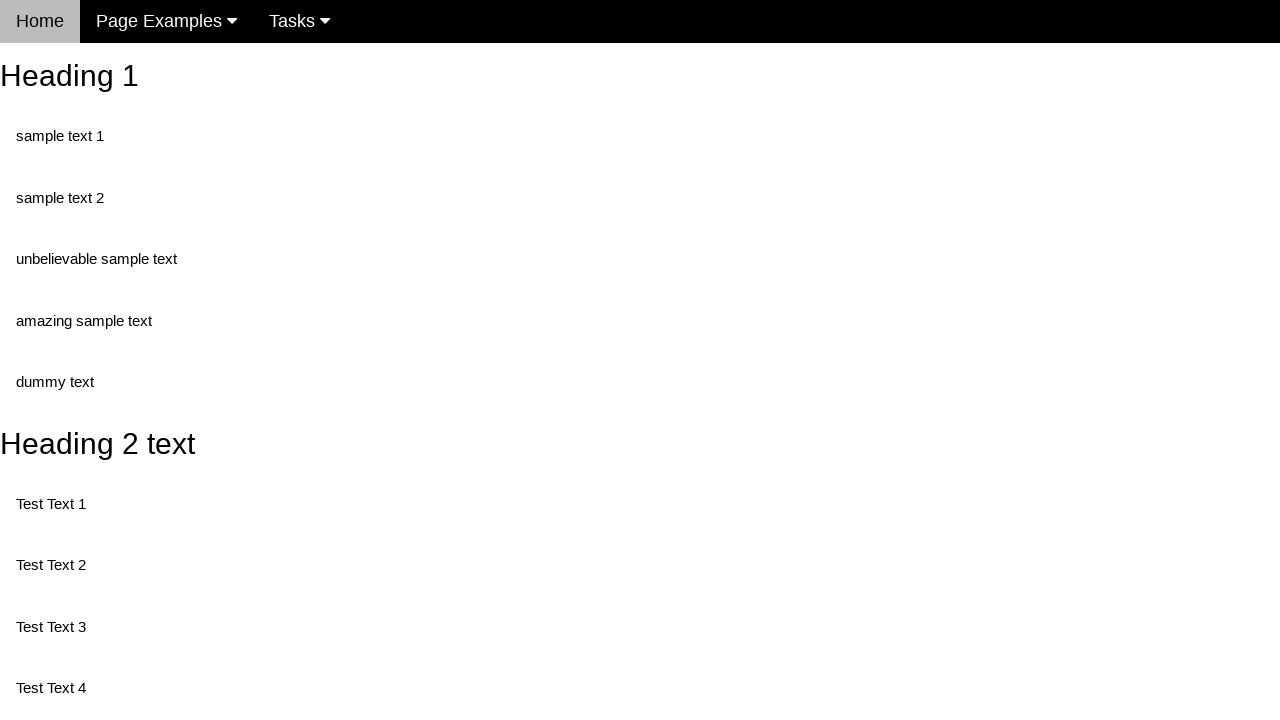

Retrieved count of elements with class 'test1'
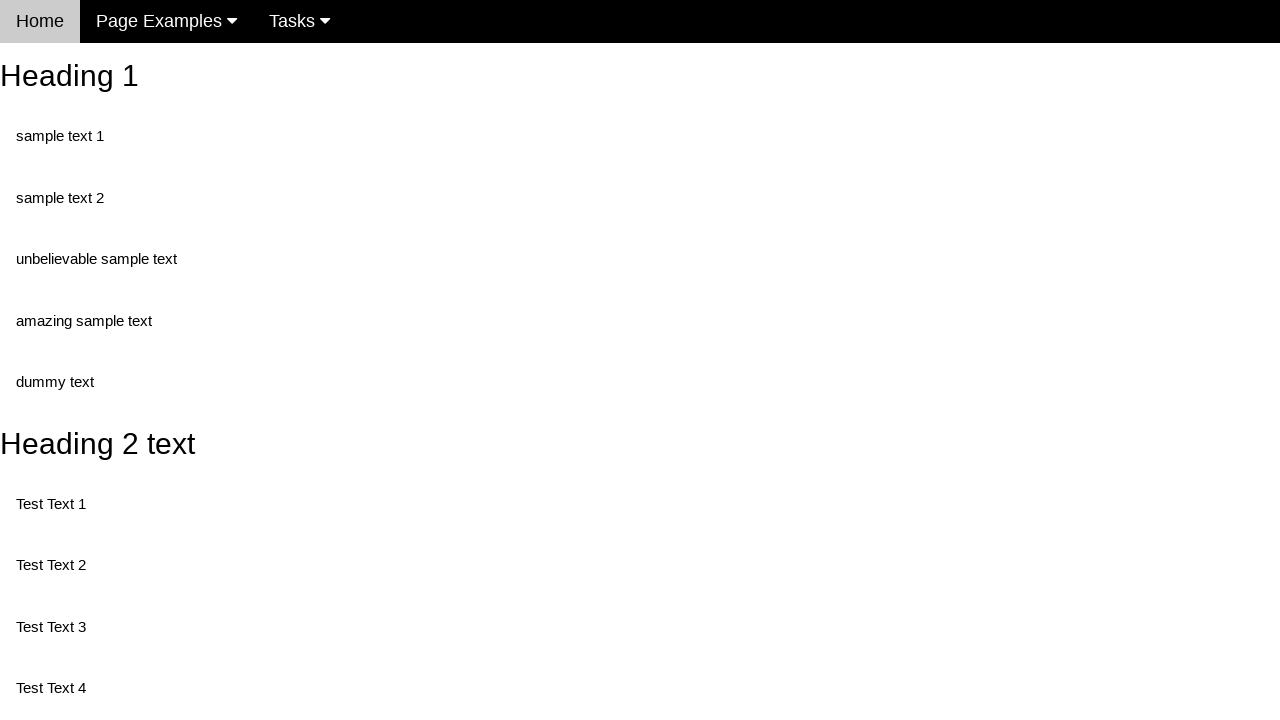

Retrieved count of elements with class 'test'
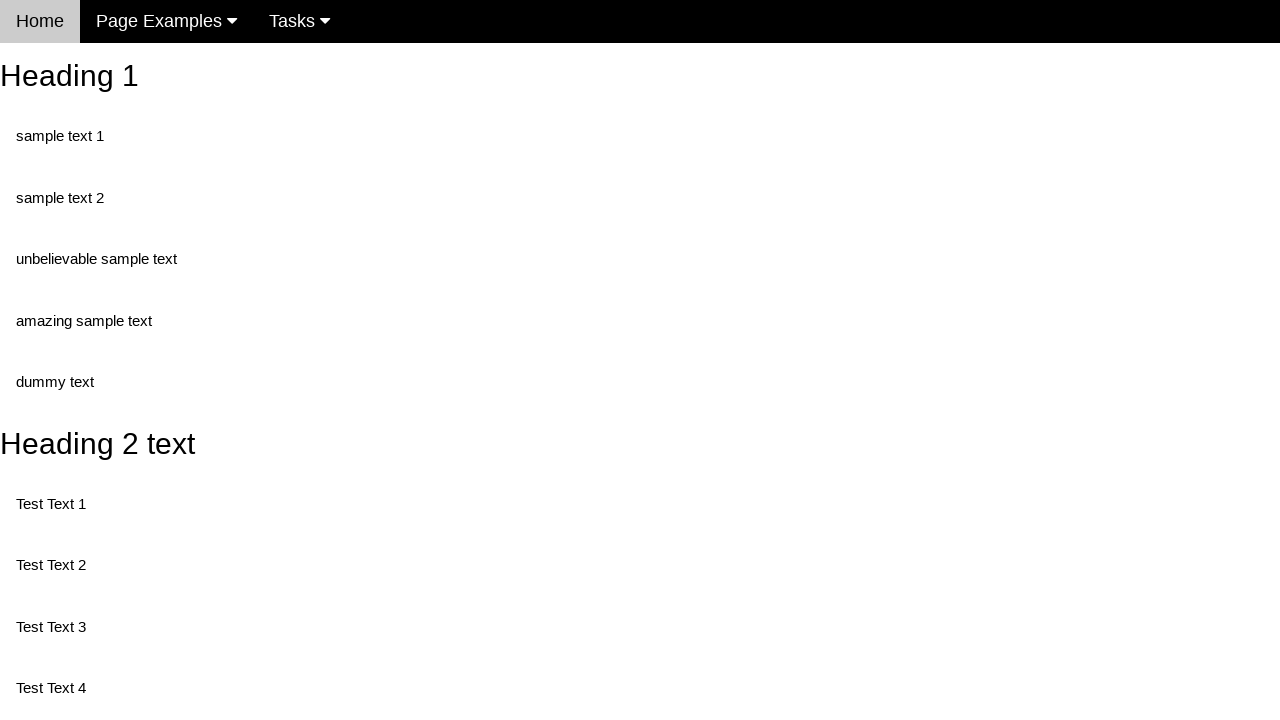

Retrieved all elements with class 'test'
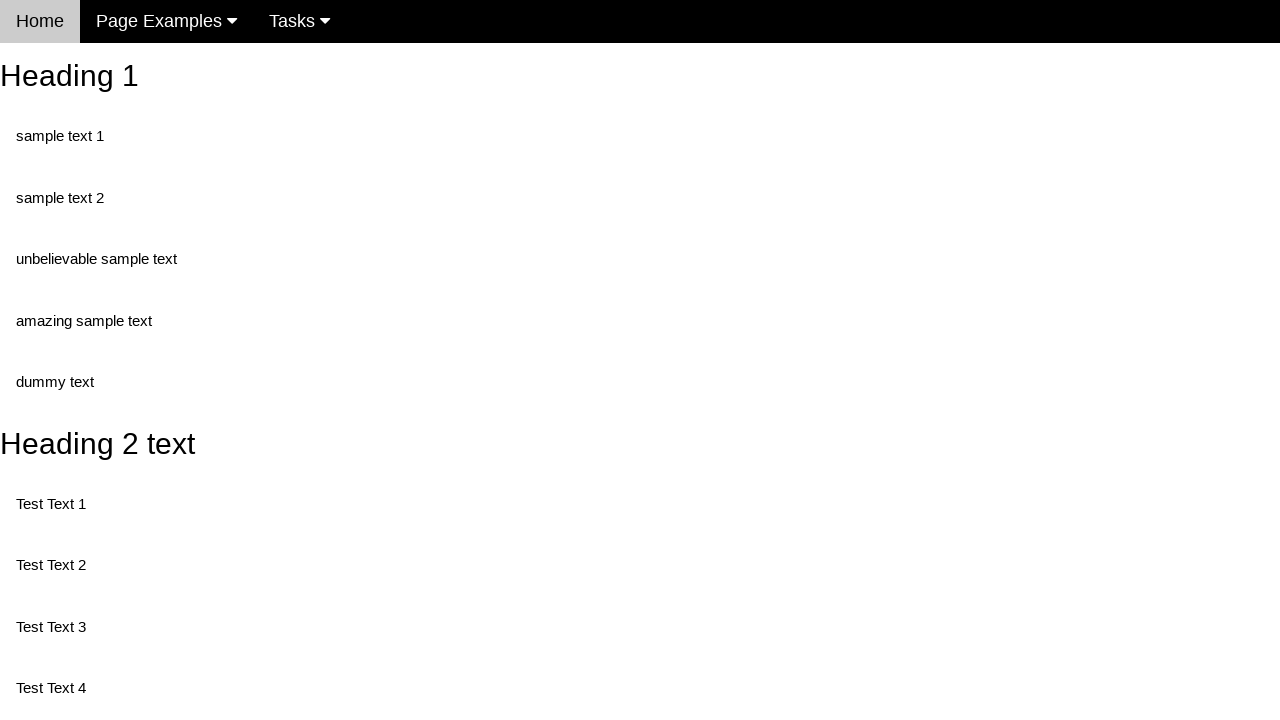

Retrieved text content from a 'test' class element
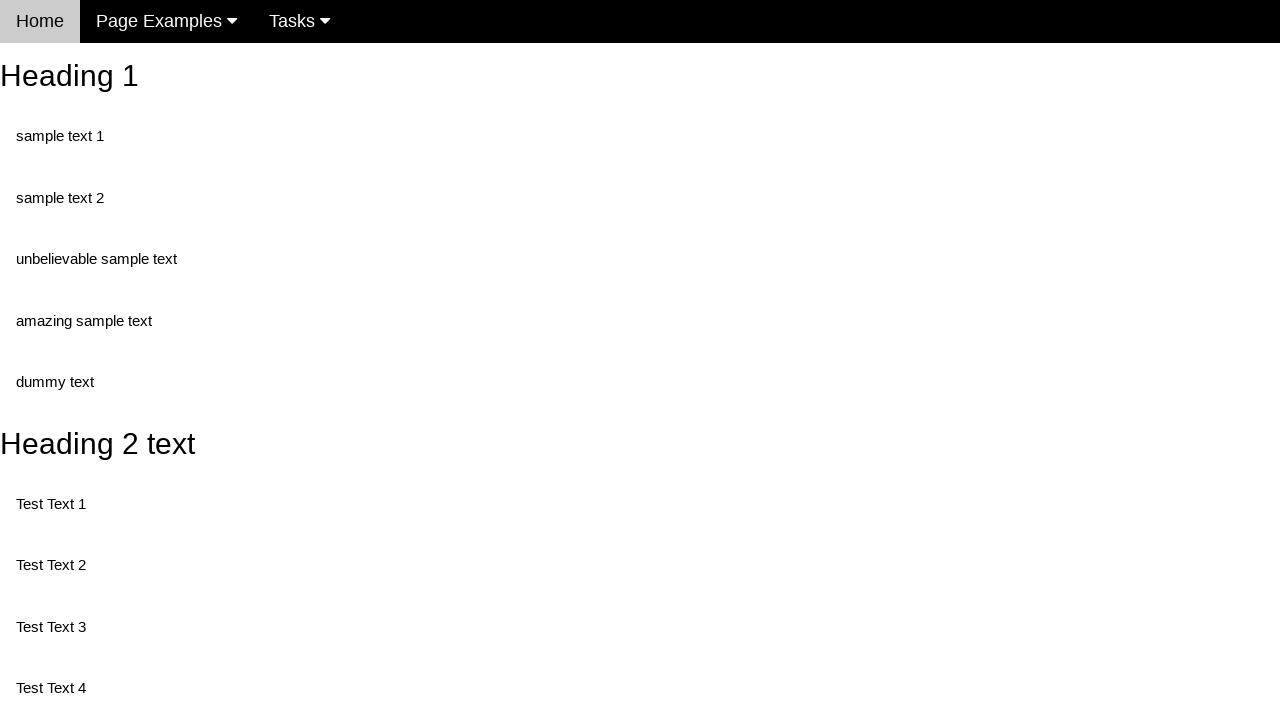

Retrieved text content from a 'test' class element
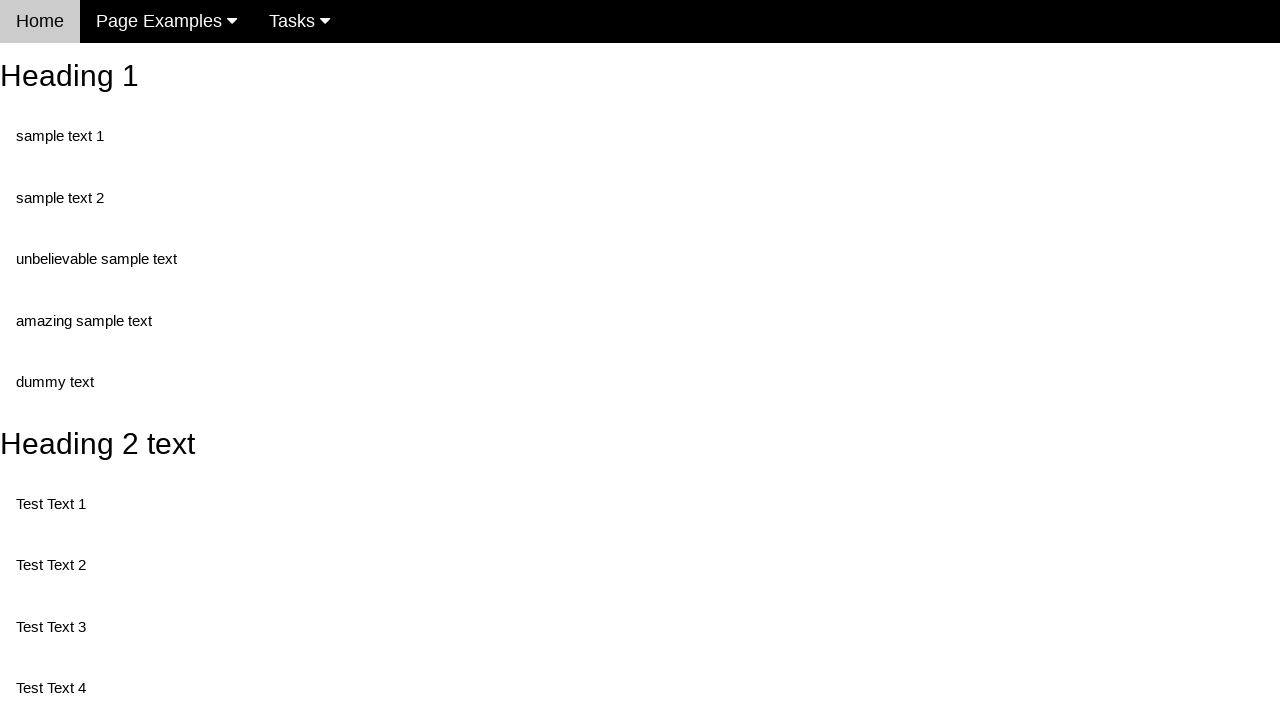

Retrieved text content from a 'test' class element
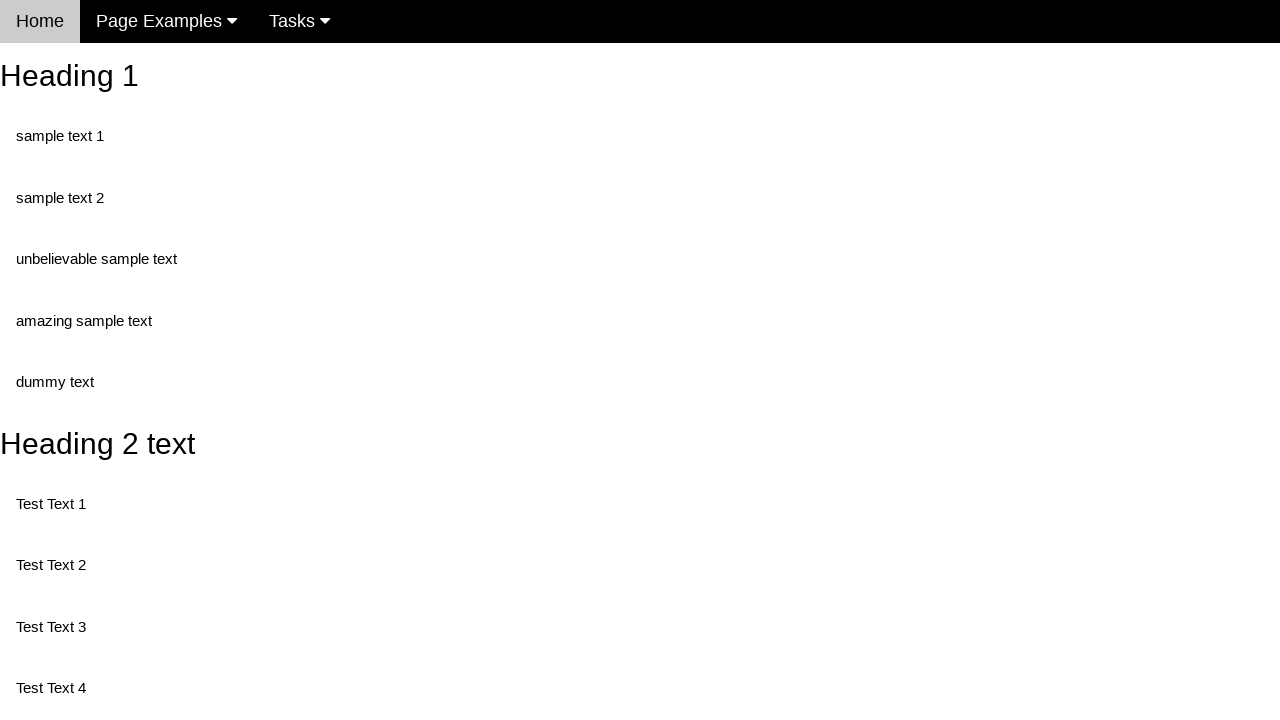

Retrieved text content from a 'test' class element
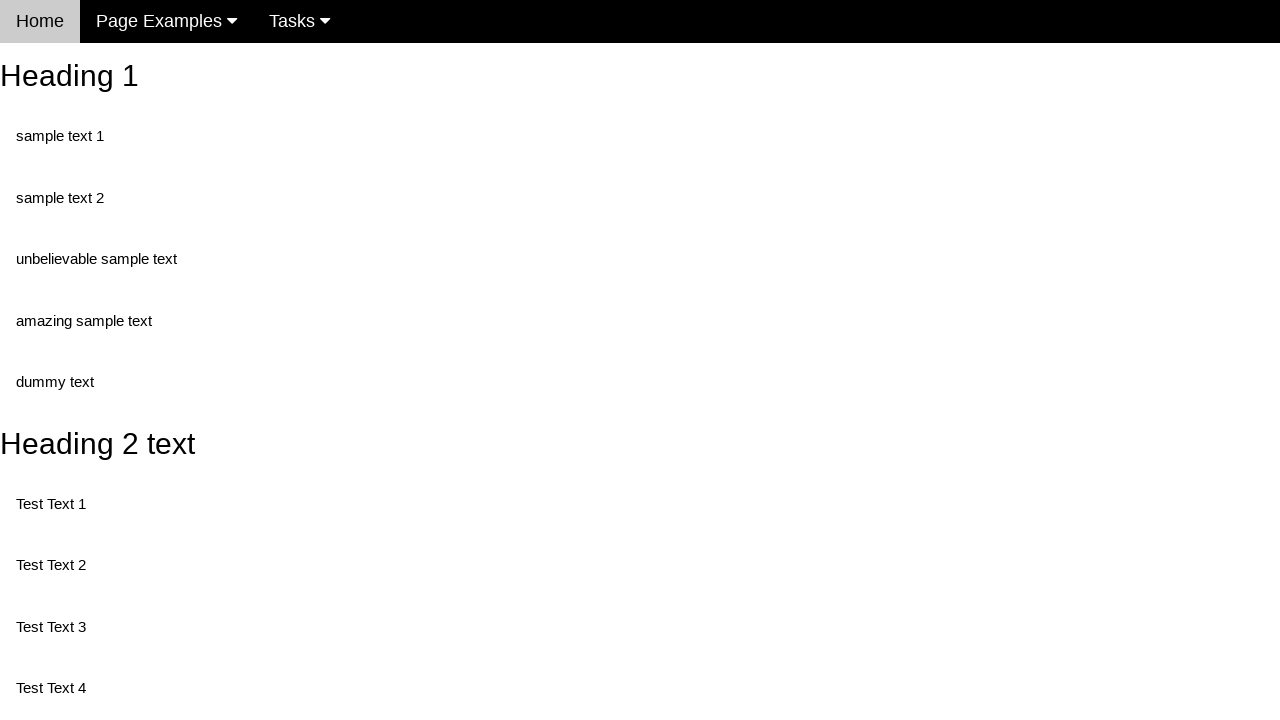

Retrieved text content from a 'test' class element
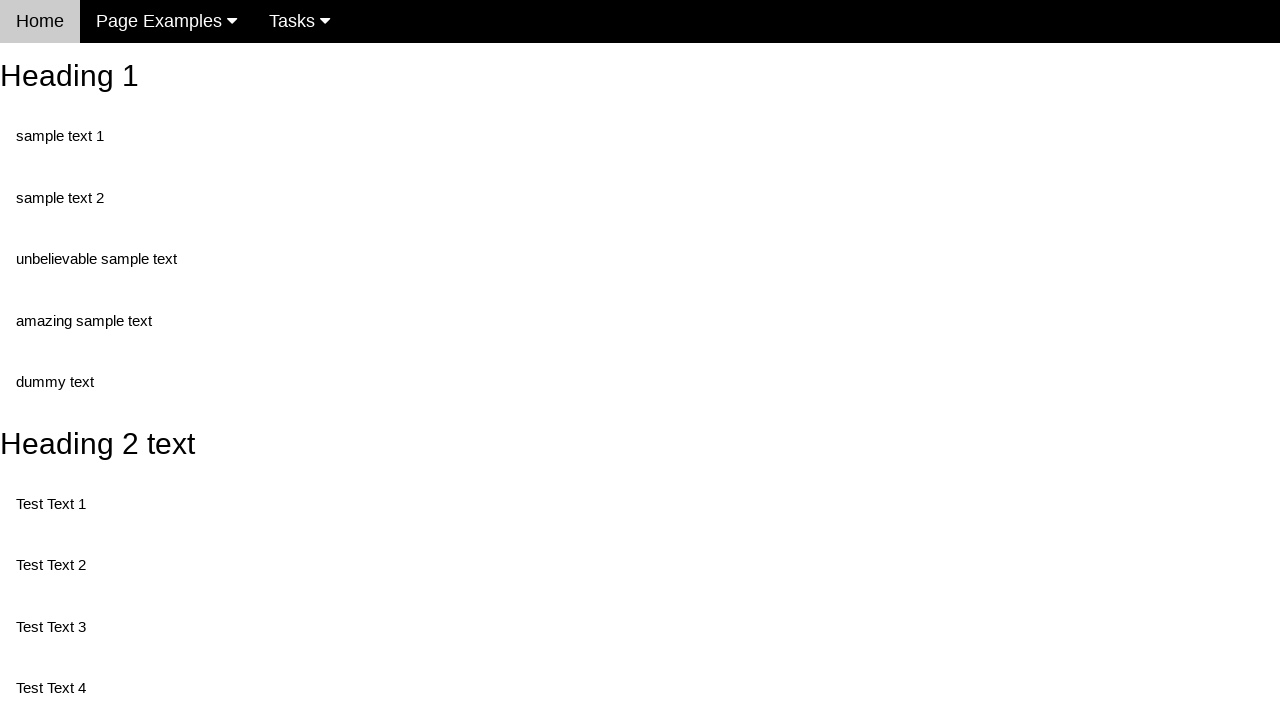

Retrieved text content from first element with class 'text' (index 0)
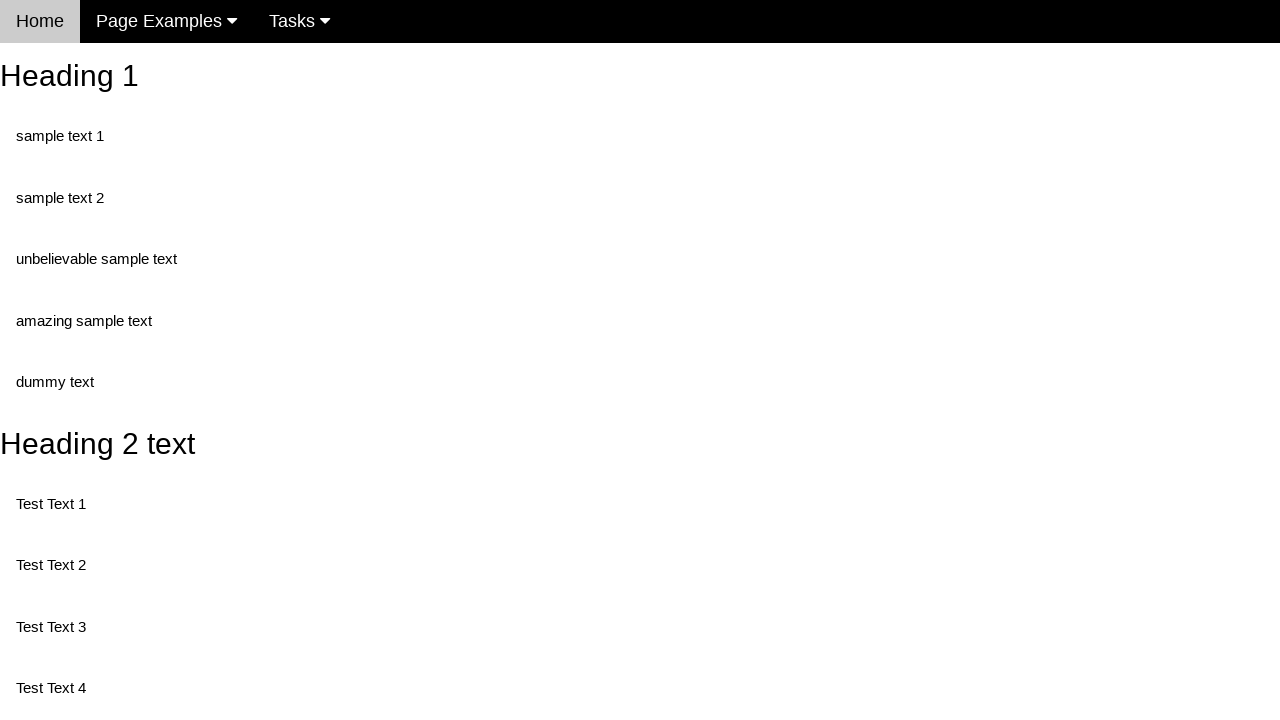

Retrieved text content from third element with class 'text' (index 2)
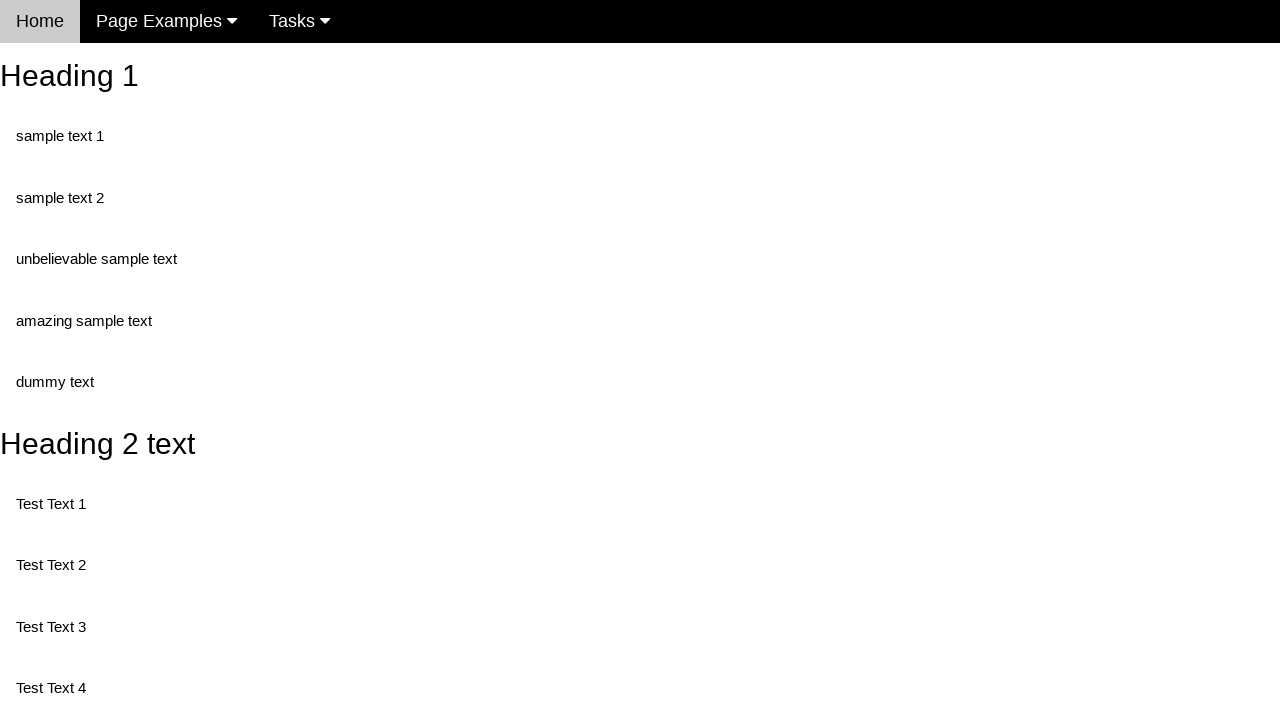

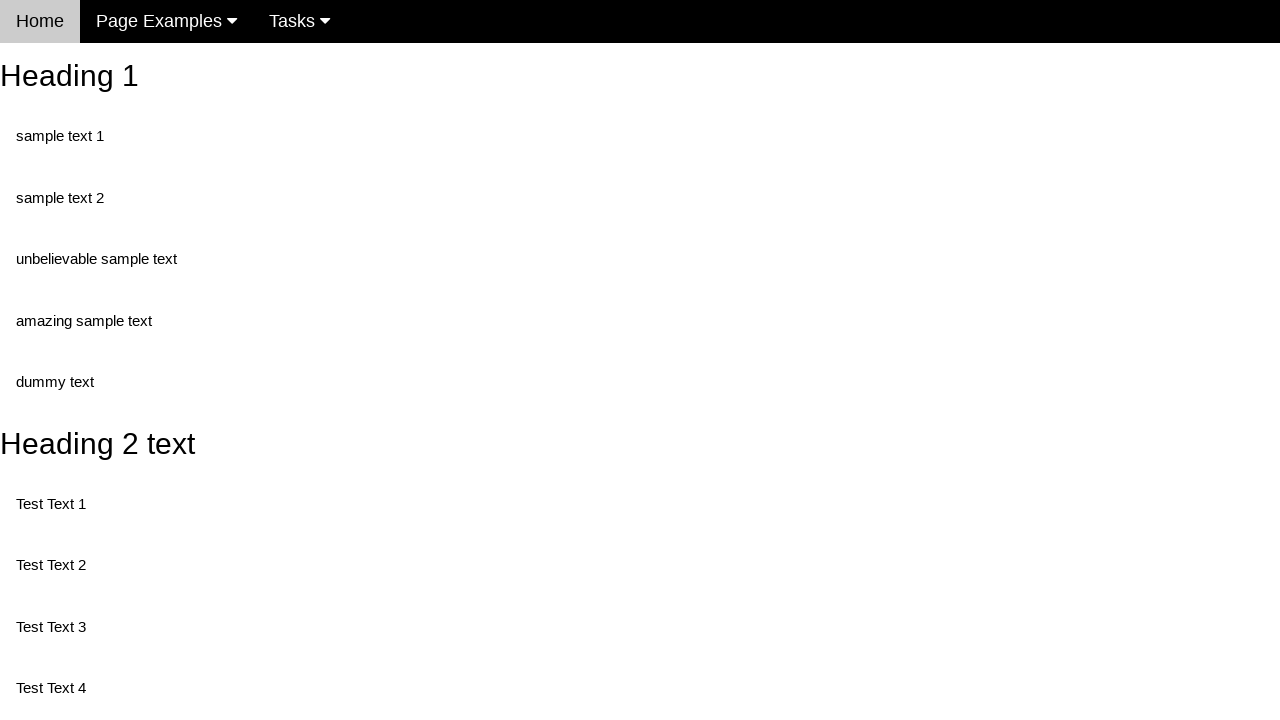